Tests hover functionality by hovering over the first avatar on the page and verifying that the caption/additional information becomes visible.

Starting URL: http://the-internet.herokuapp.com/hovers

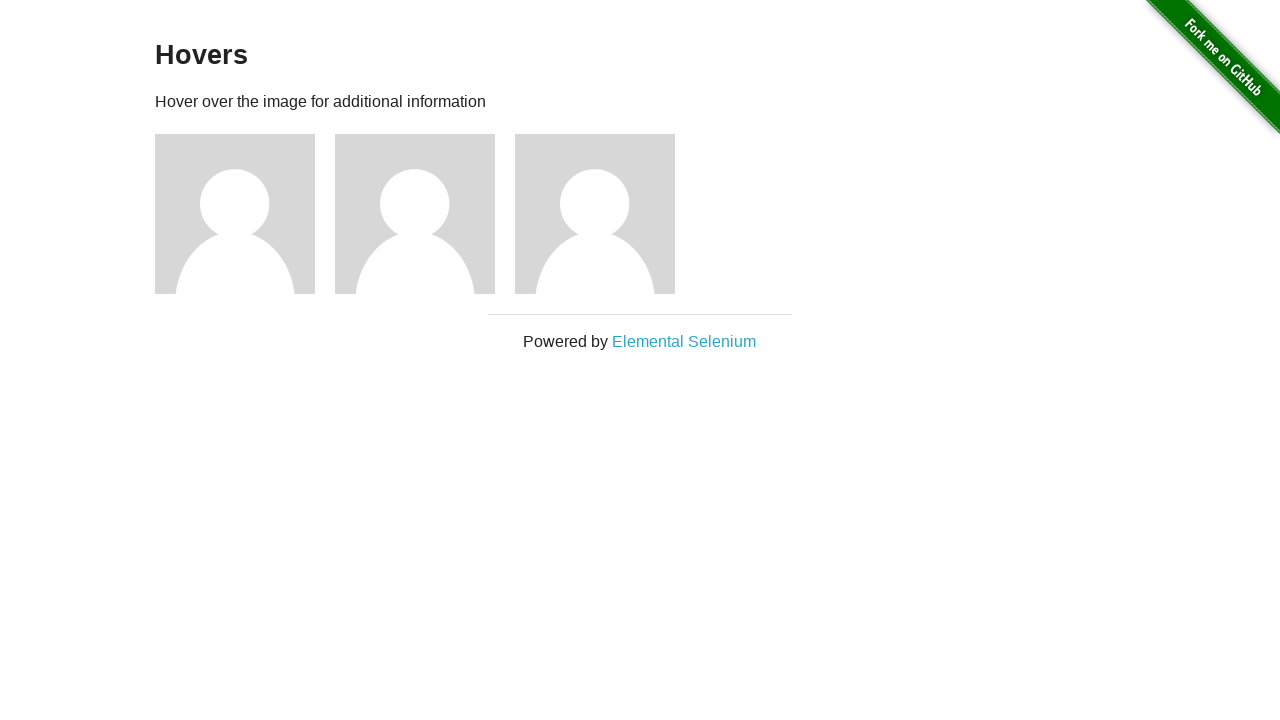

Navigated to hovers page
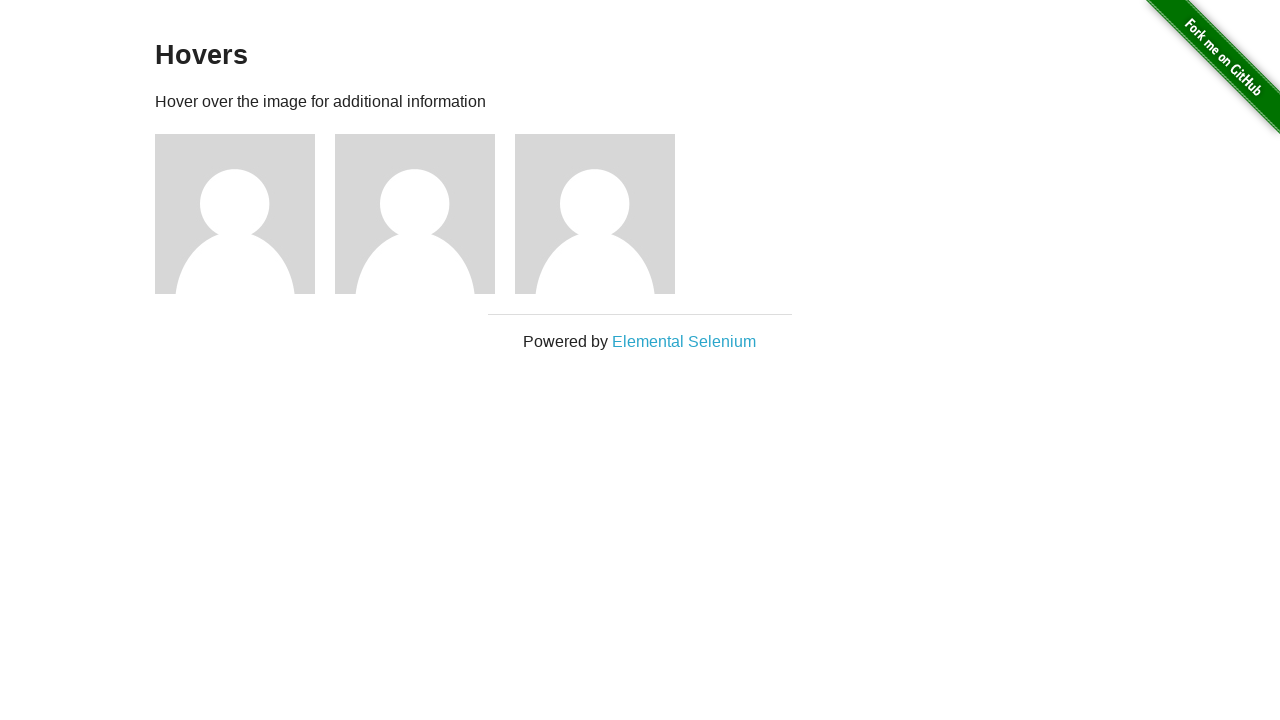

Located the first avatar figure element
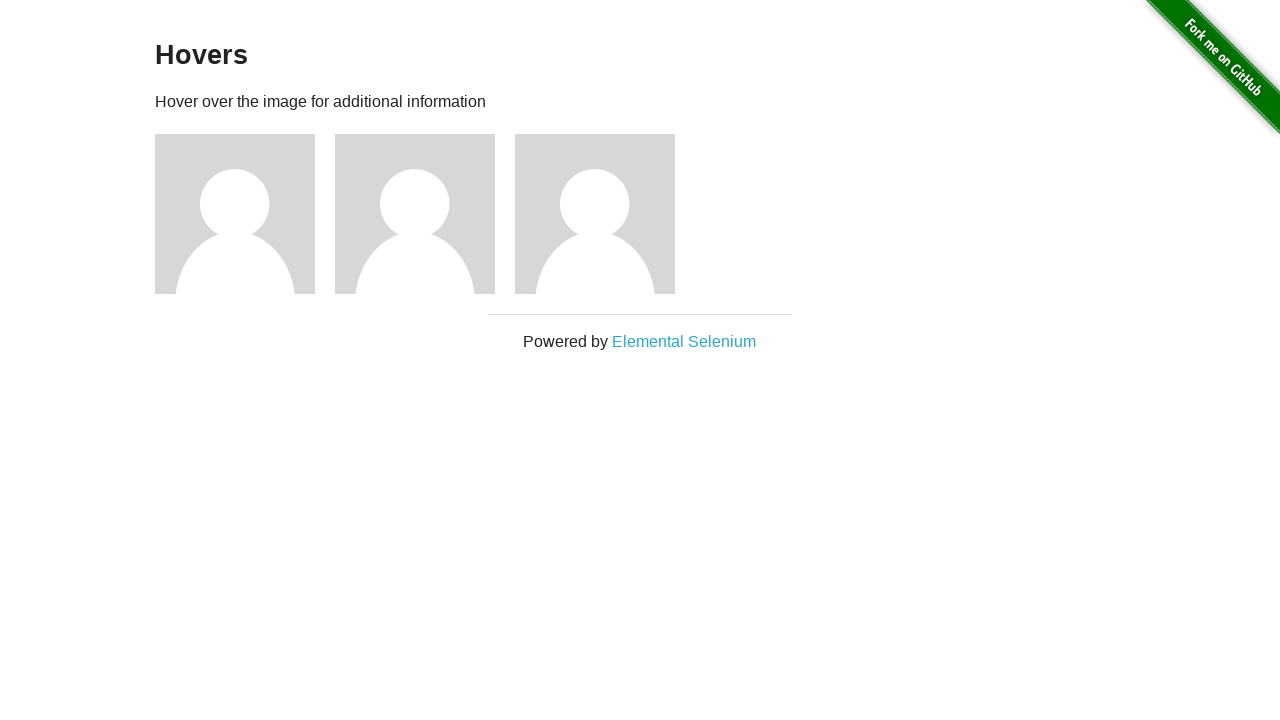

Hovered over the first avatar at (245, 214) on .figure >> nth=0
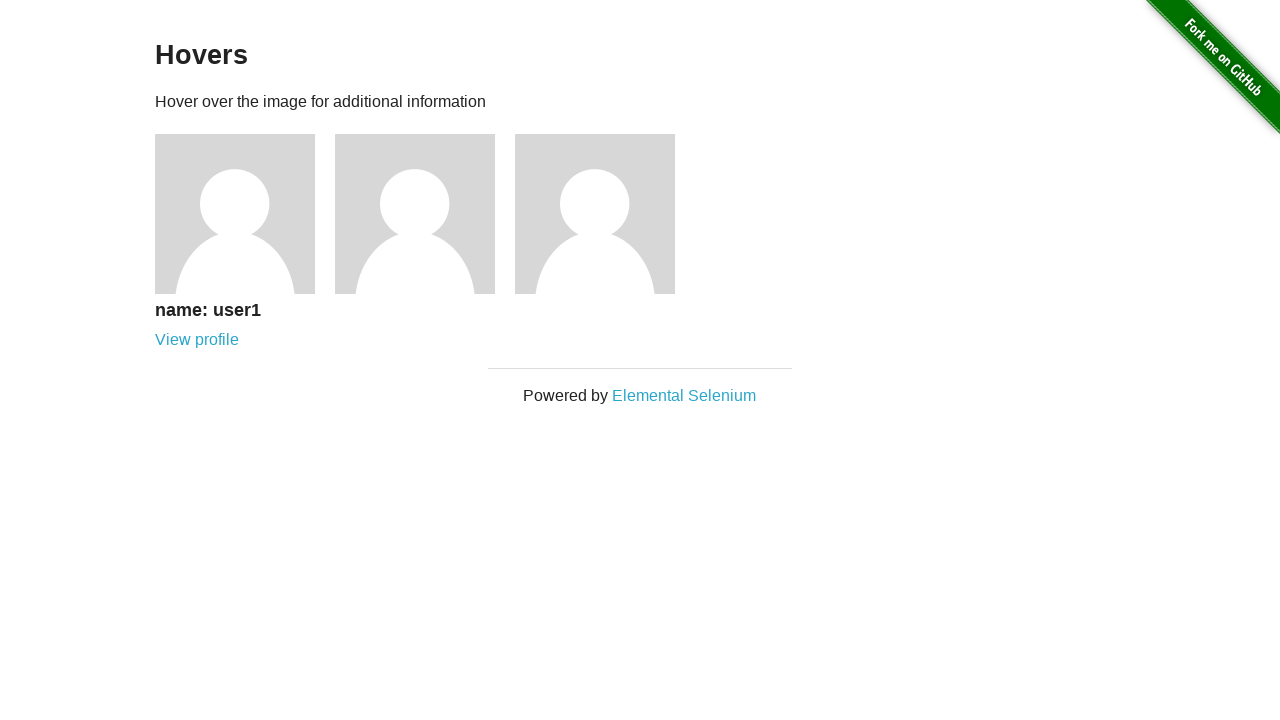

Located the figure caption element
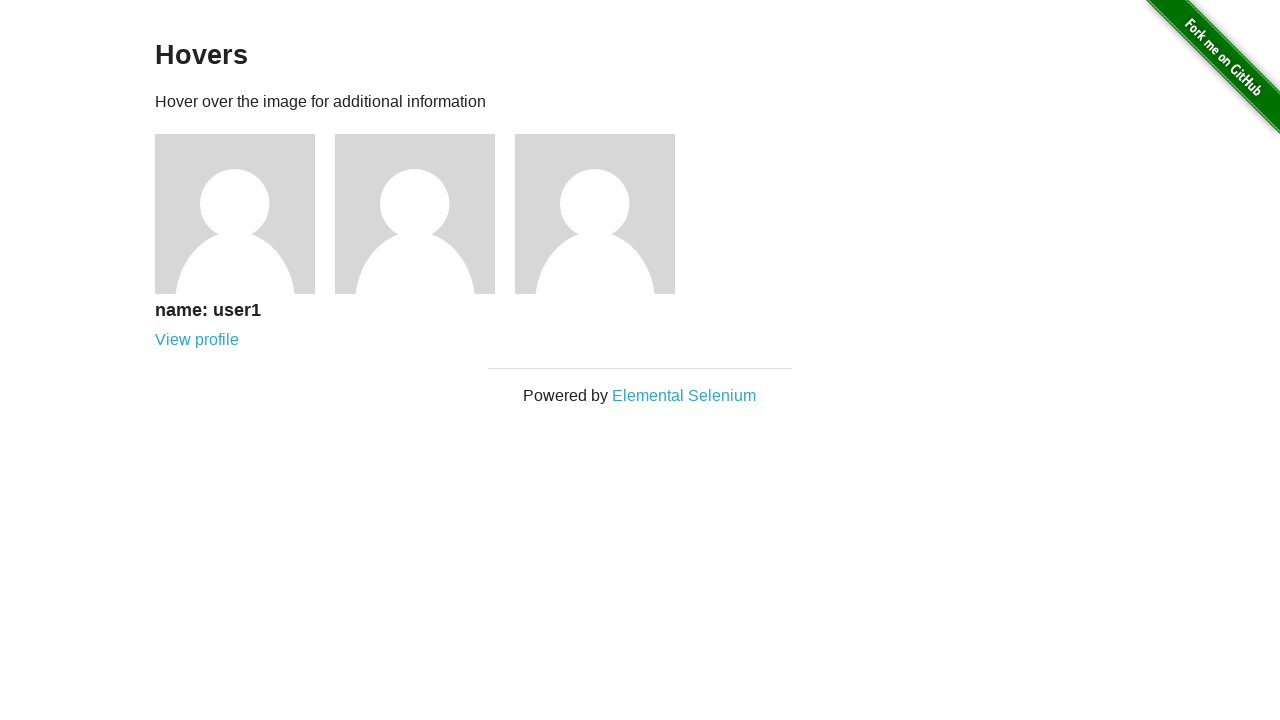

Verified that the caption is visible after hovering
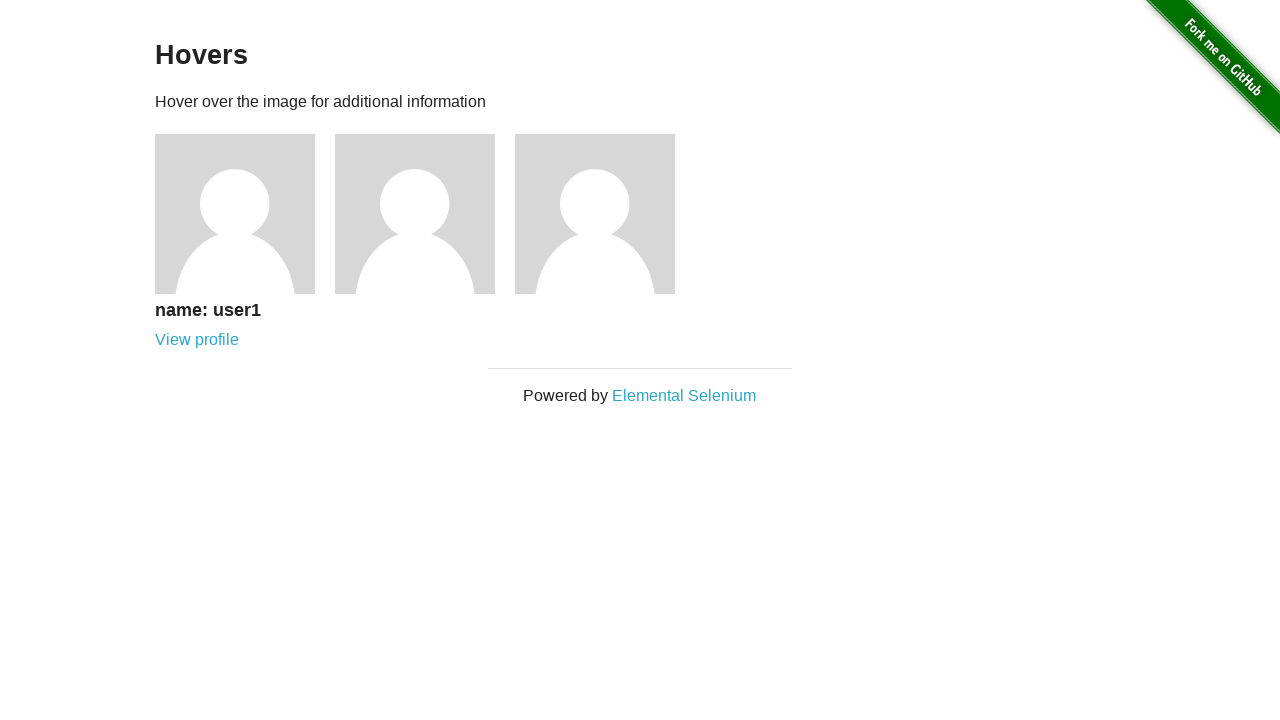

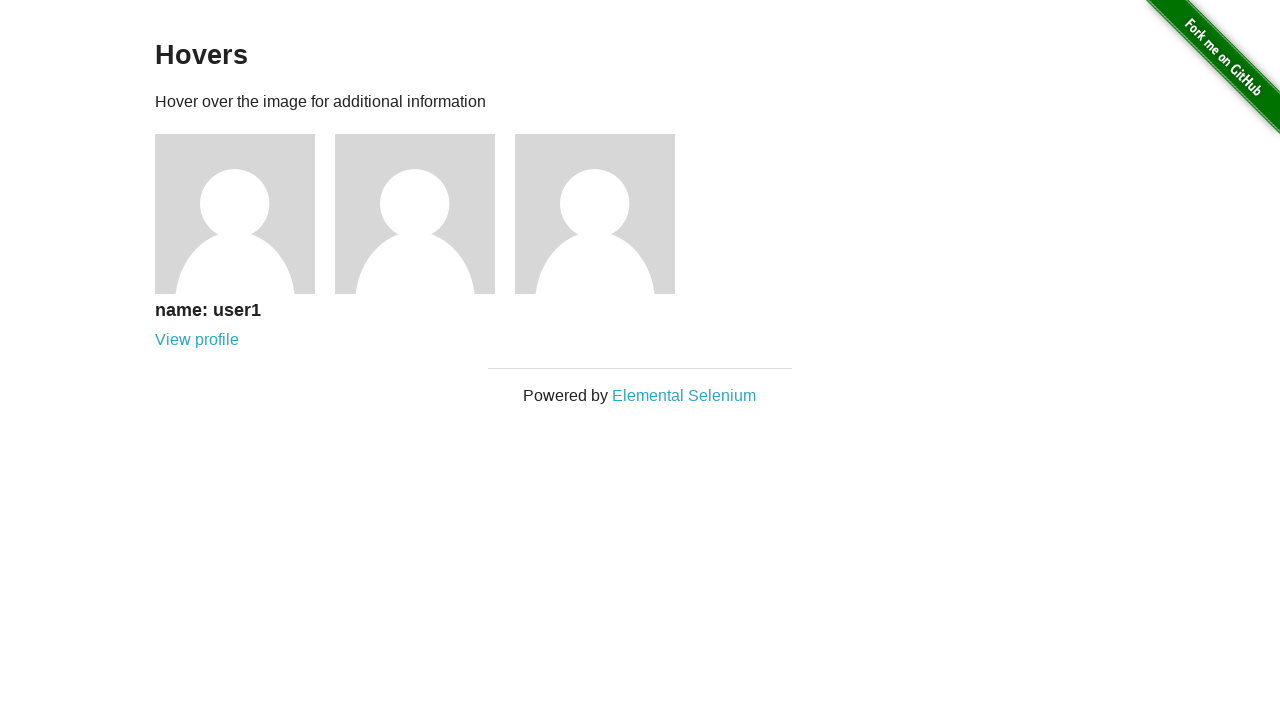